Tests adding todo items to the list by filling the input and pressing Enter, then verifying the items appear

Starting URL: https://demo.playwright.dev/todomvc

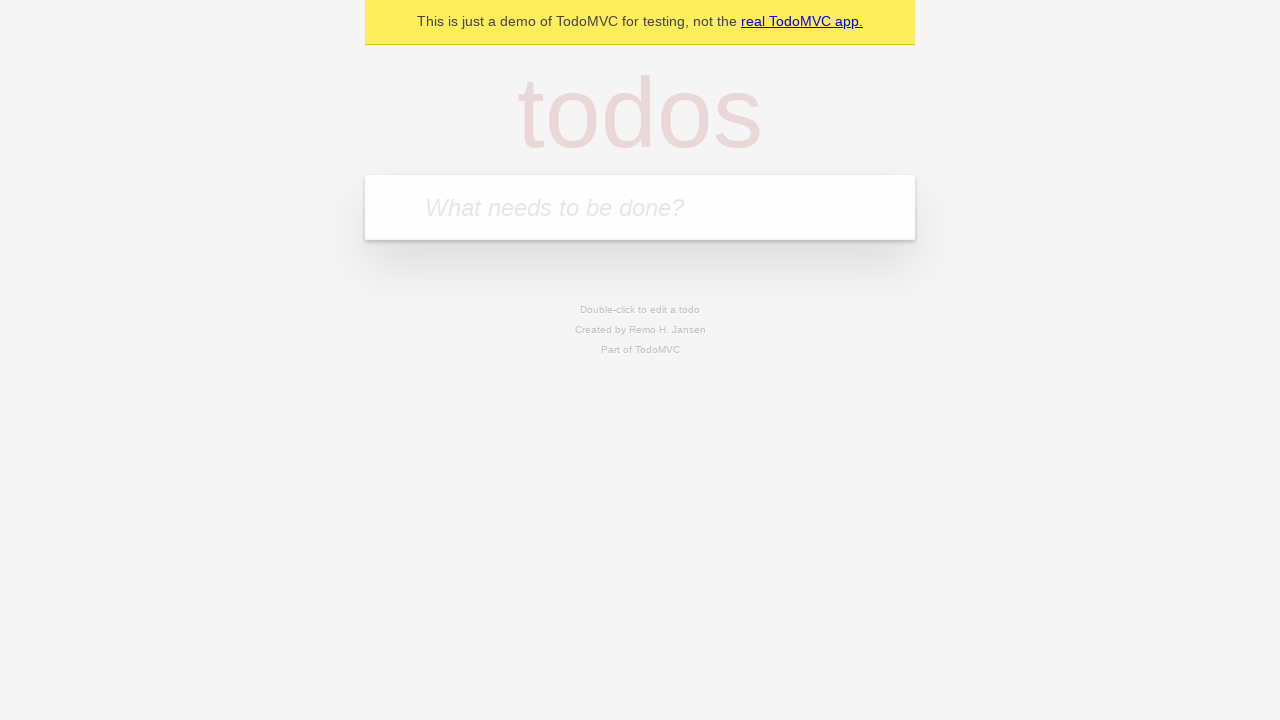

Filled todo input with 'buy some cheese' on internal:attr=[placeholder="What needs to be done?"i]
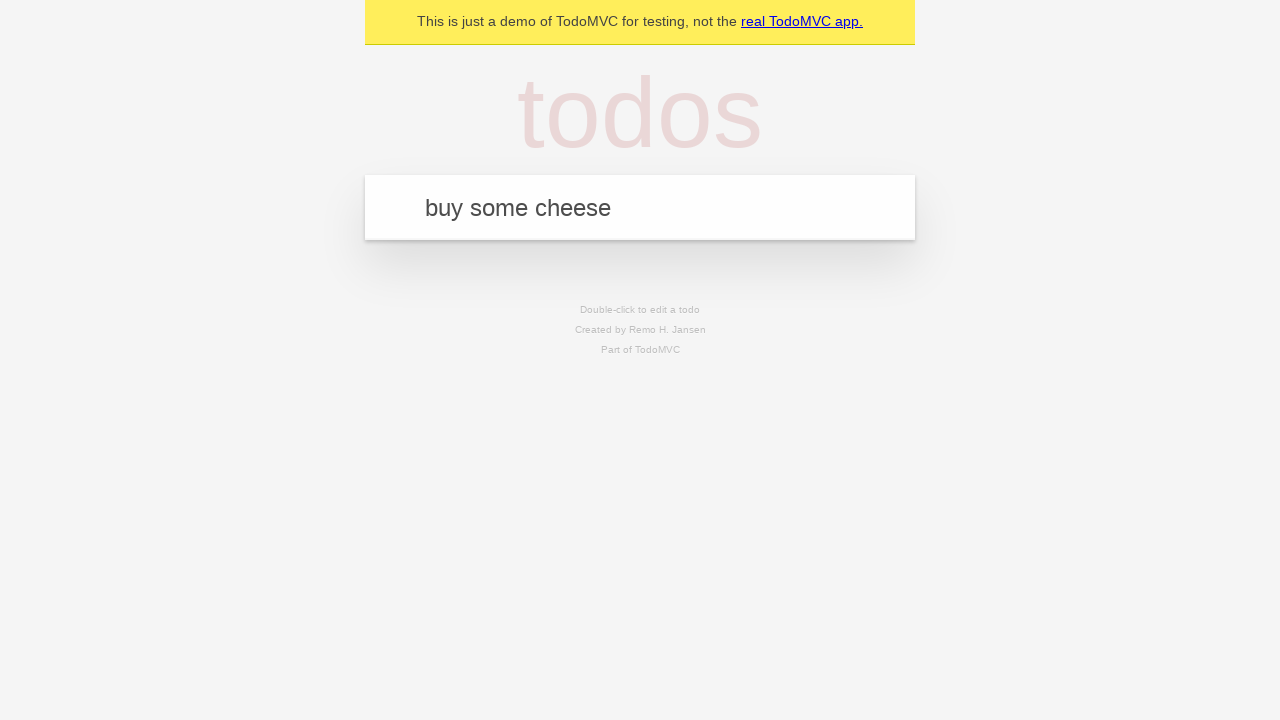

Pressed Enter to add first todo item on internal:attr=[placeholder="What needs to be done?"i]
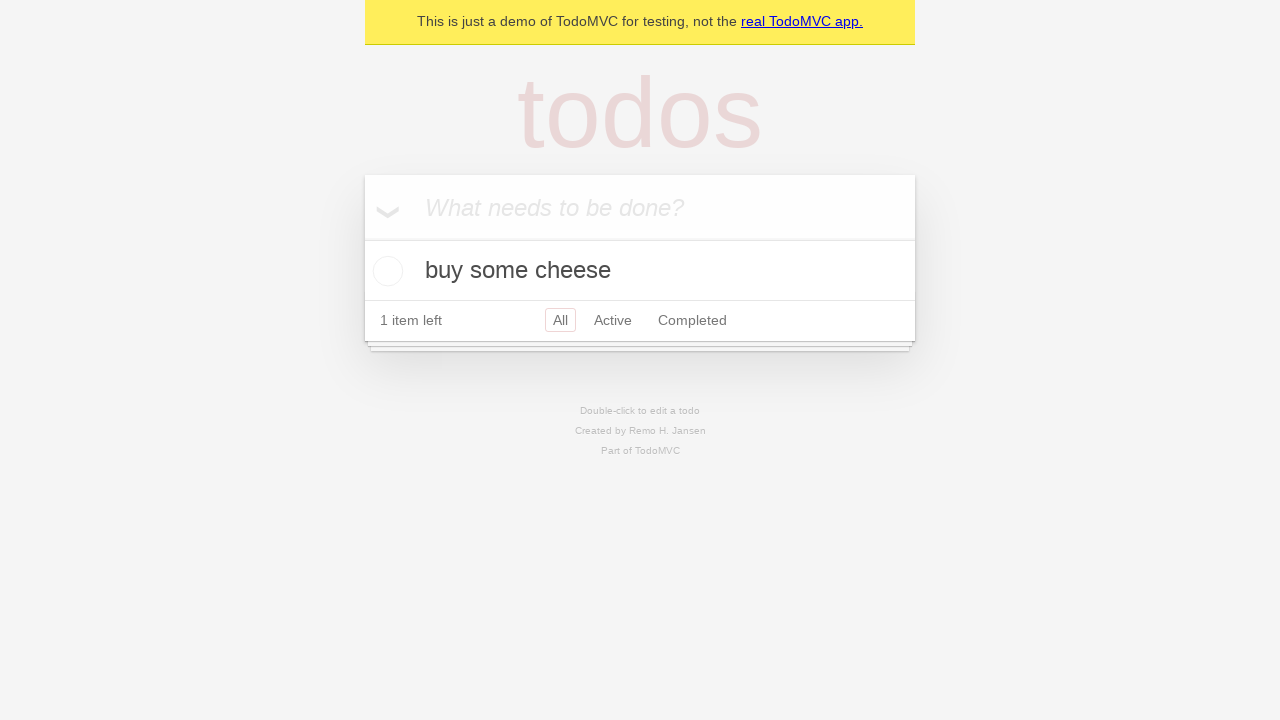

First todo item appeared in the list
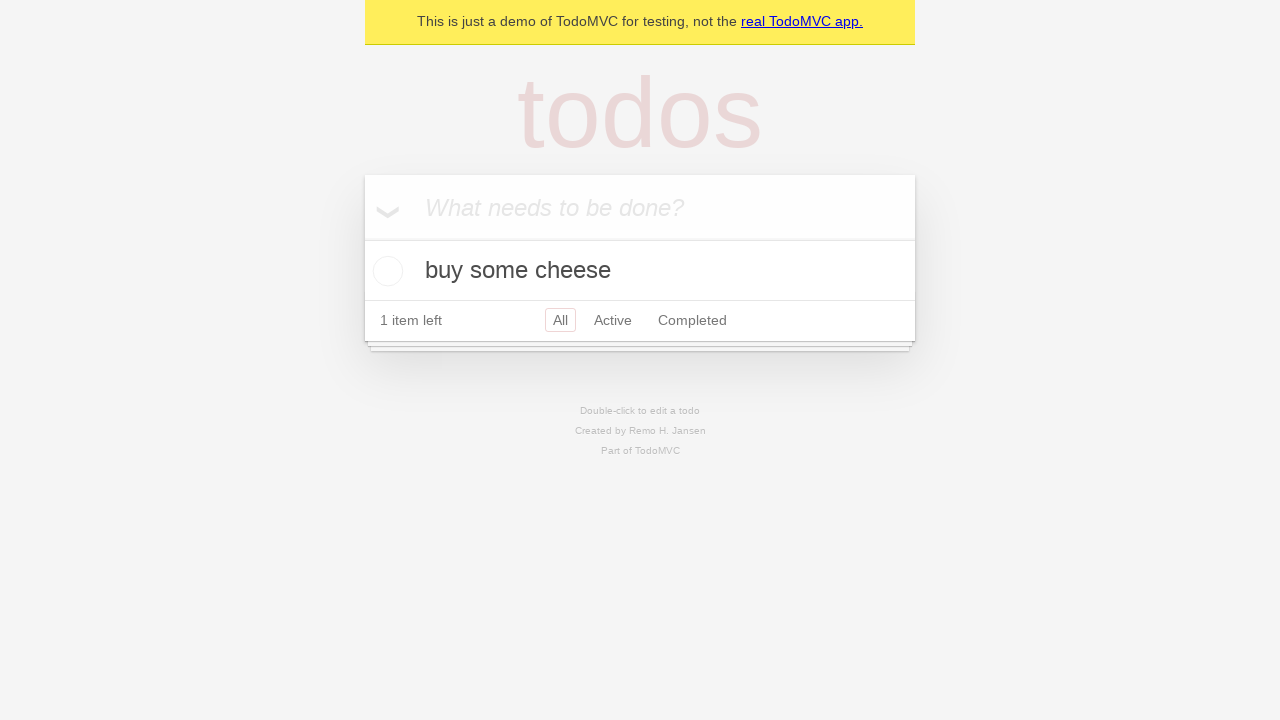

Filled todo input with 'feed the cat' on internal:attr=[placeholder="What needs to be done?"i]
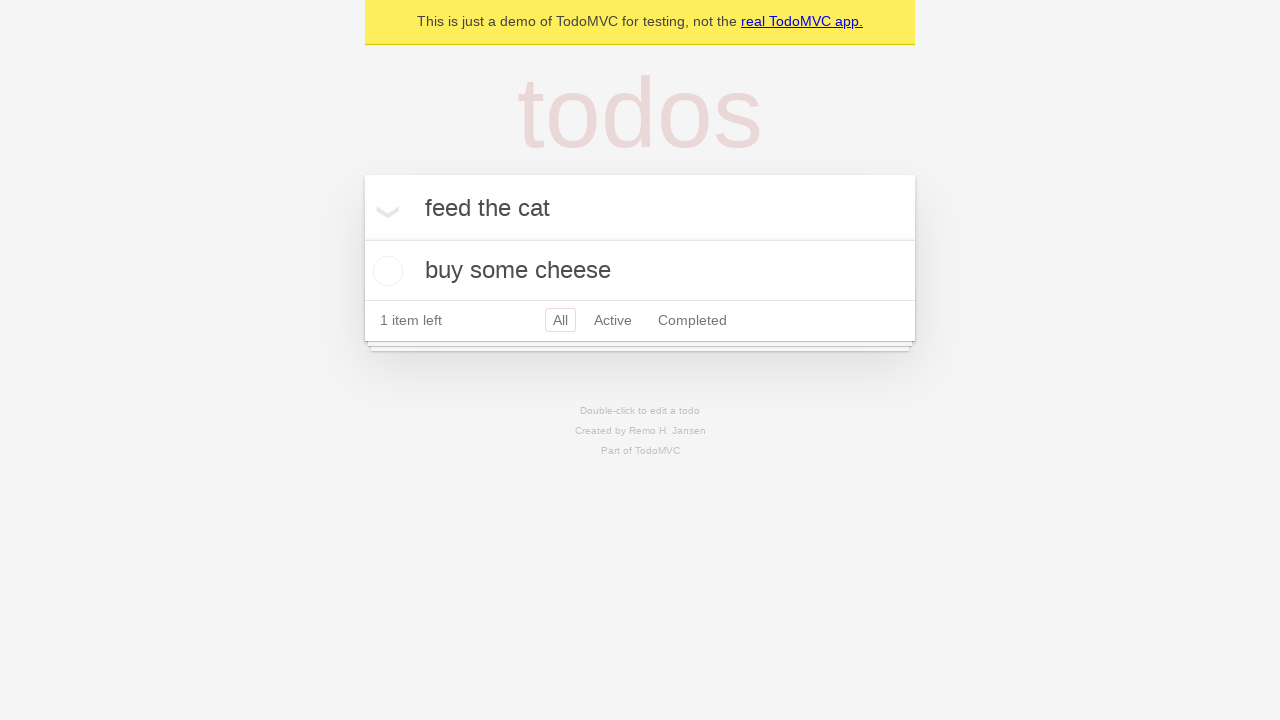

Pressed Enter to add second todo item on internal:attr=[placeholder="What needs to be done?"i]
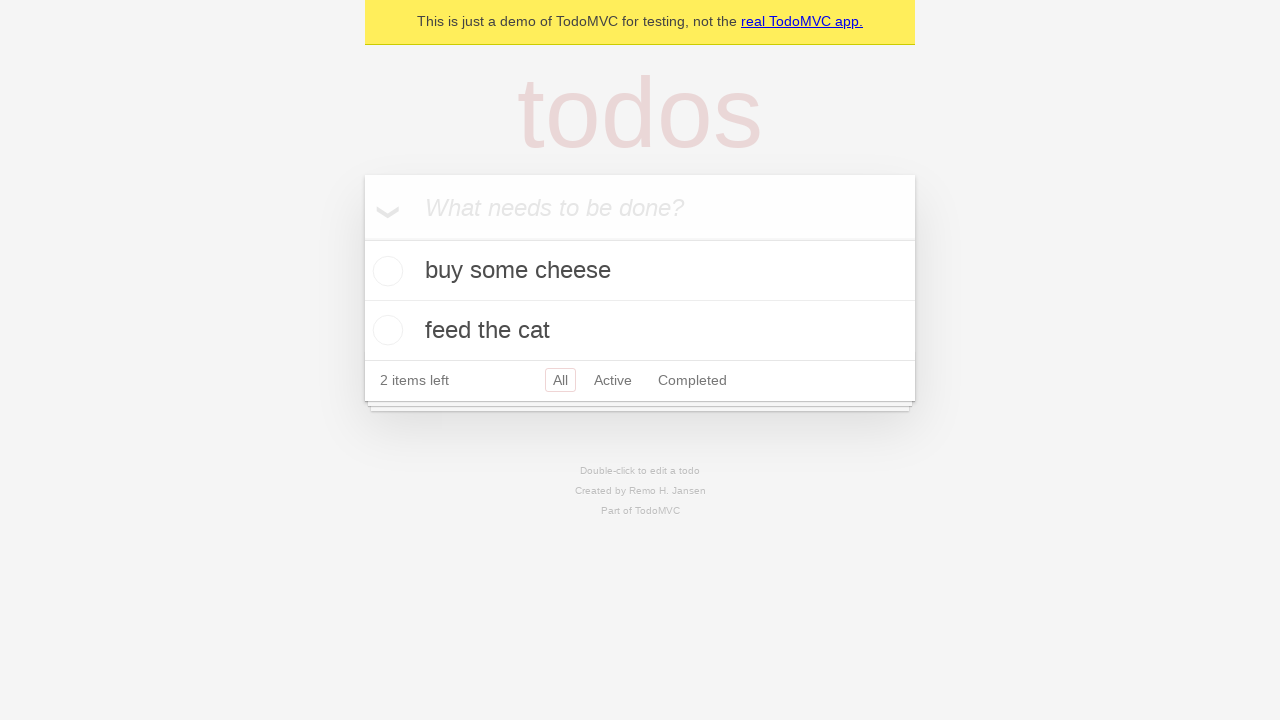

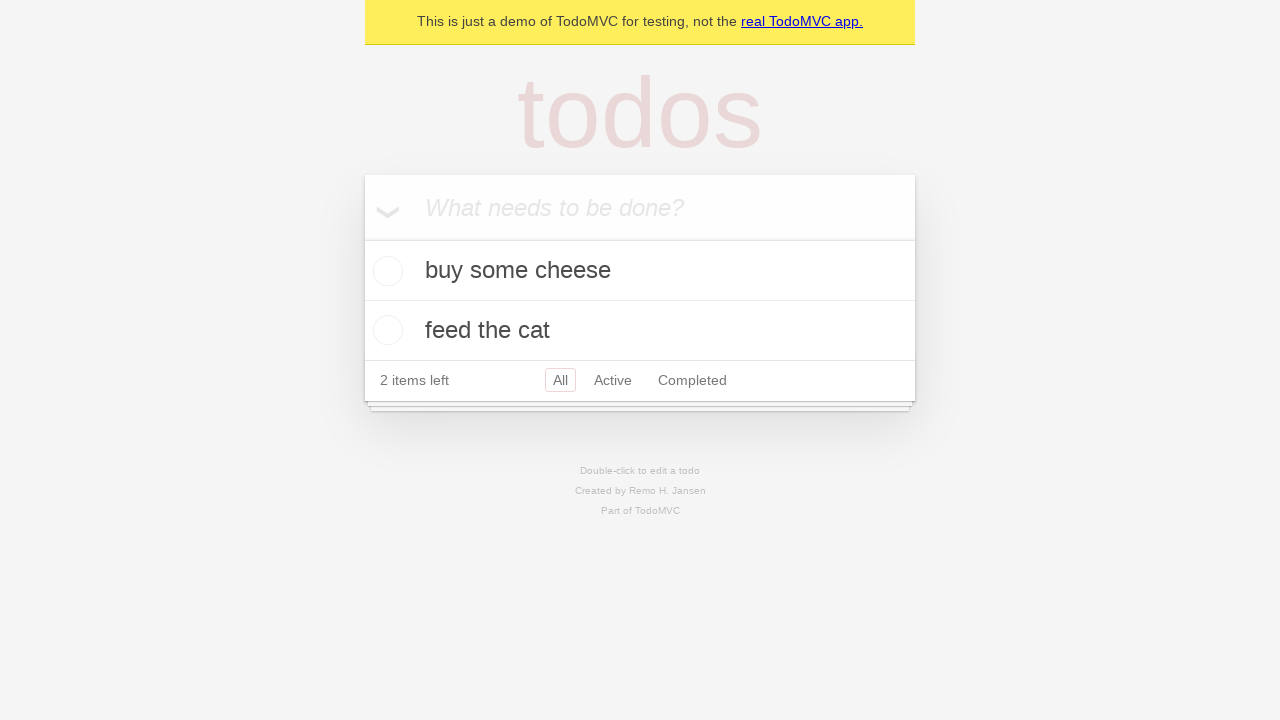